Tests infinite scrolling functionality by progressively scrolling down the page and waiting for new content to load

Starting URL: https://scrollmagic.io/examples/advanced/infinite_scrolling.html

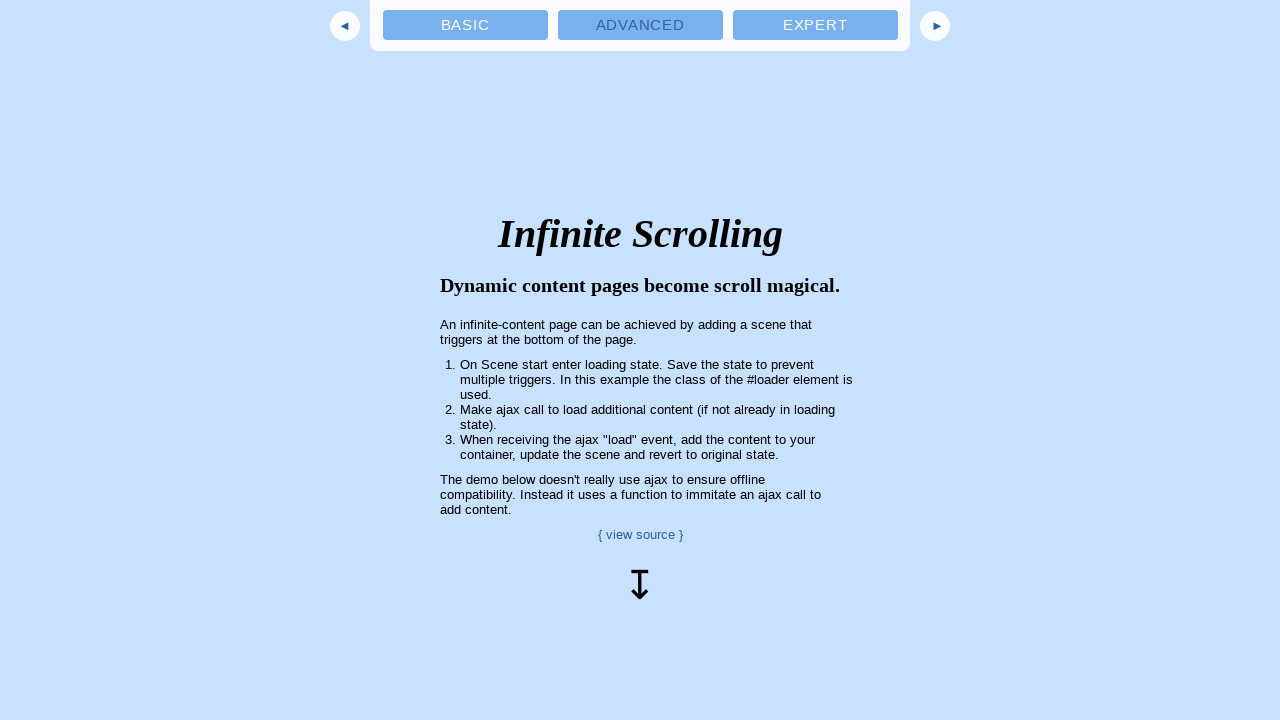

Scrolled down to 500px to trigger infinite scroll
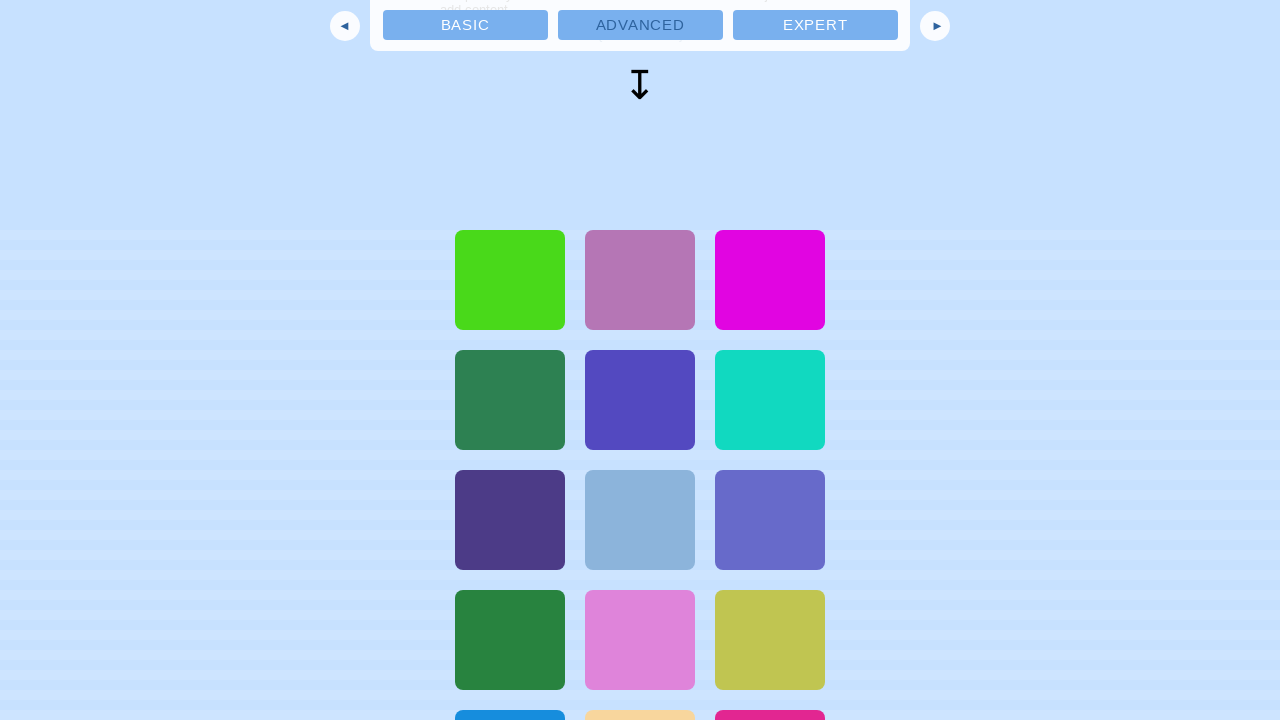

Waited for loader to disappear - new content loaded
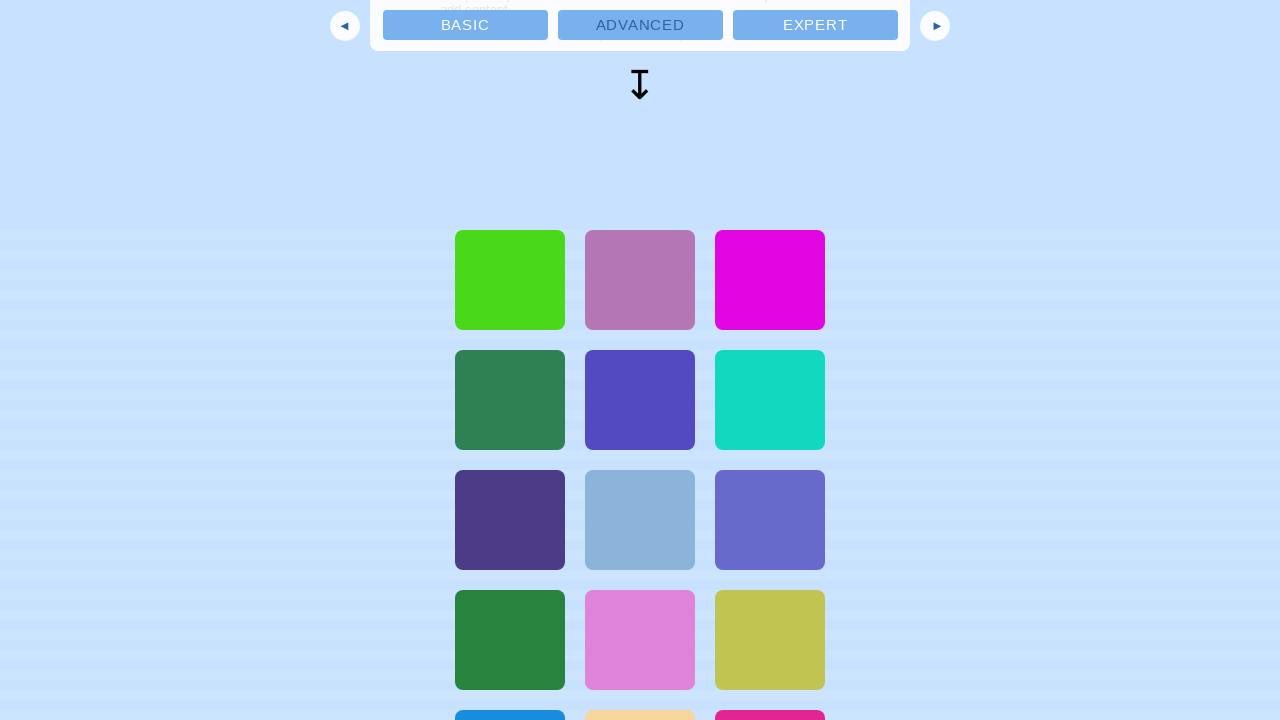

Scrolled down to 1000px to trigger infinite scroll
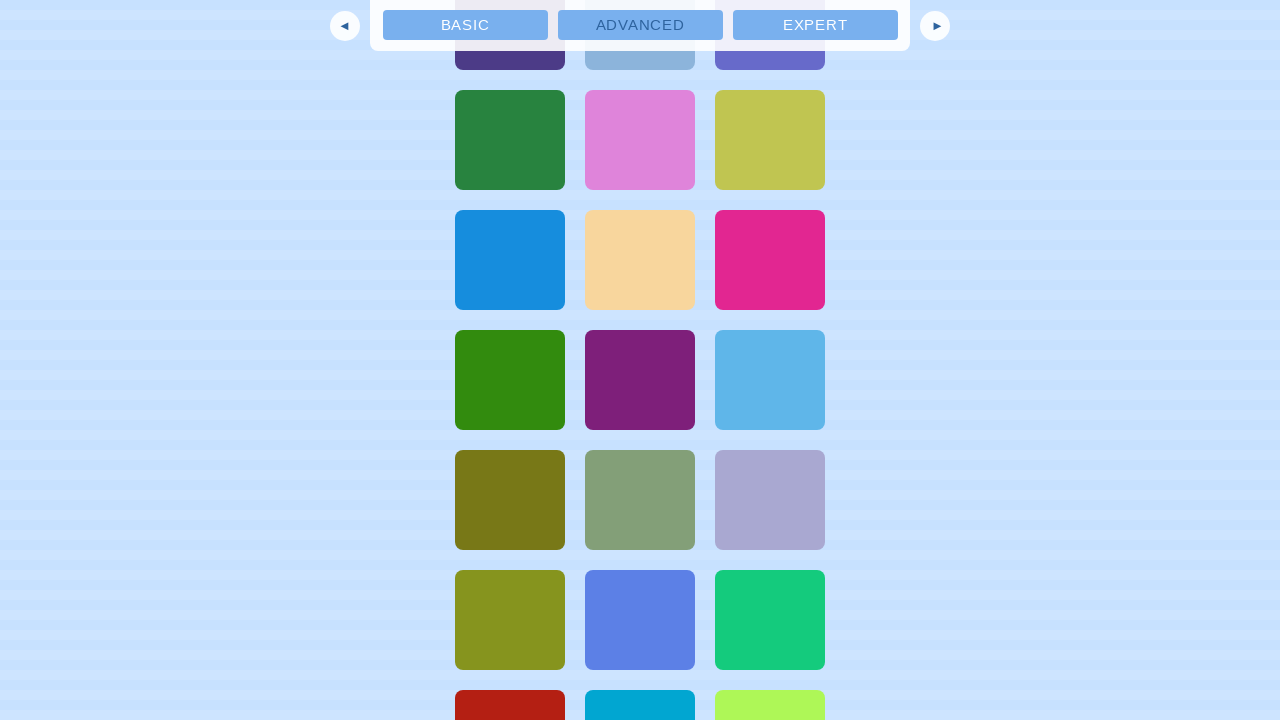

Waited for loader to disappear - new content loaded
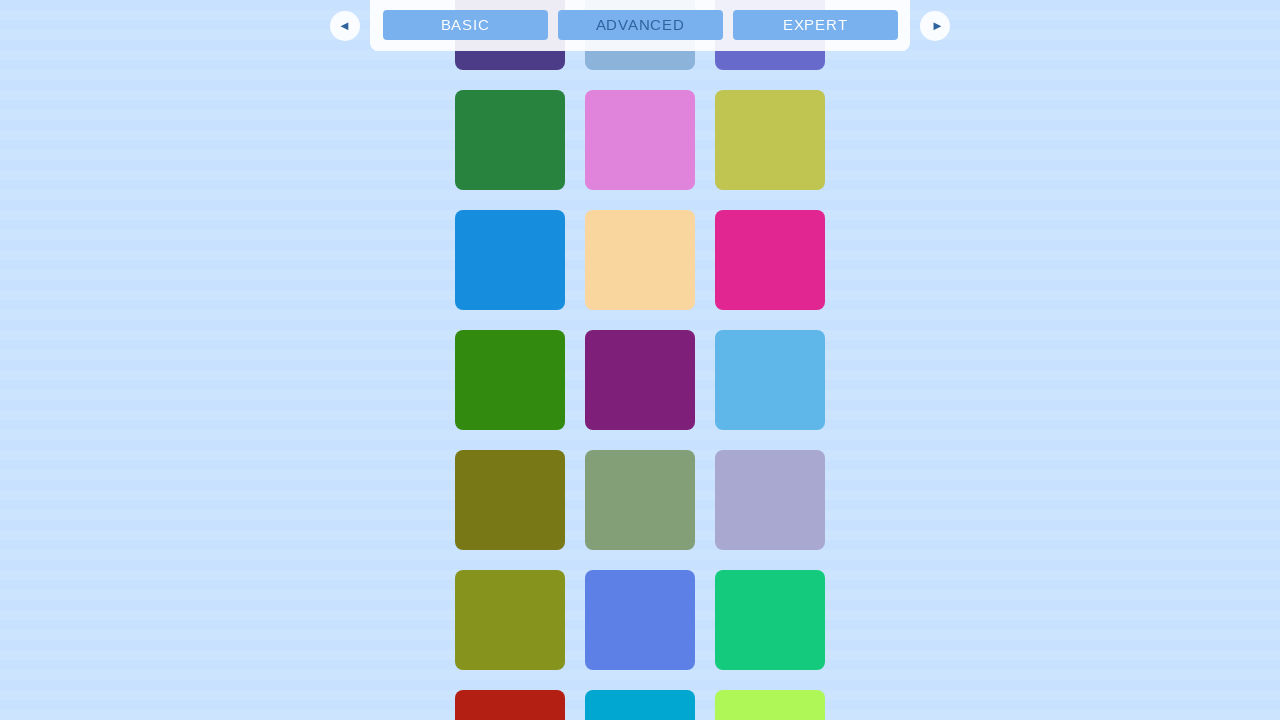

Scrolled down to 1500px to trigger infinite scroll
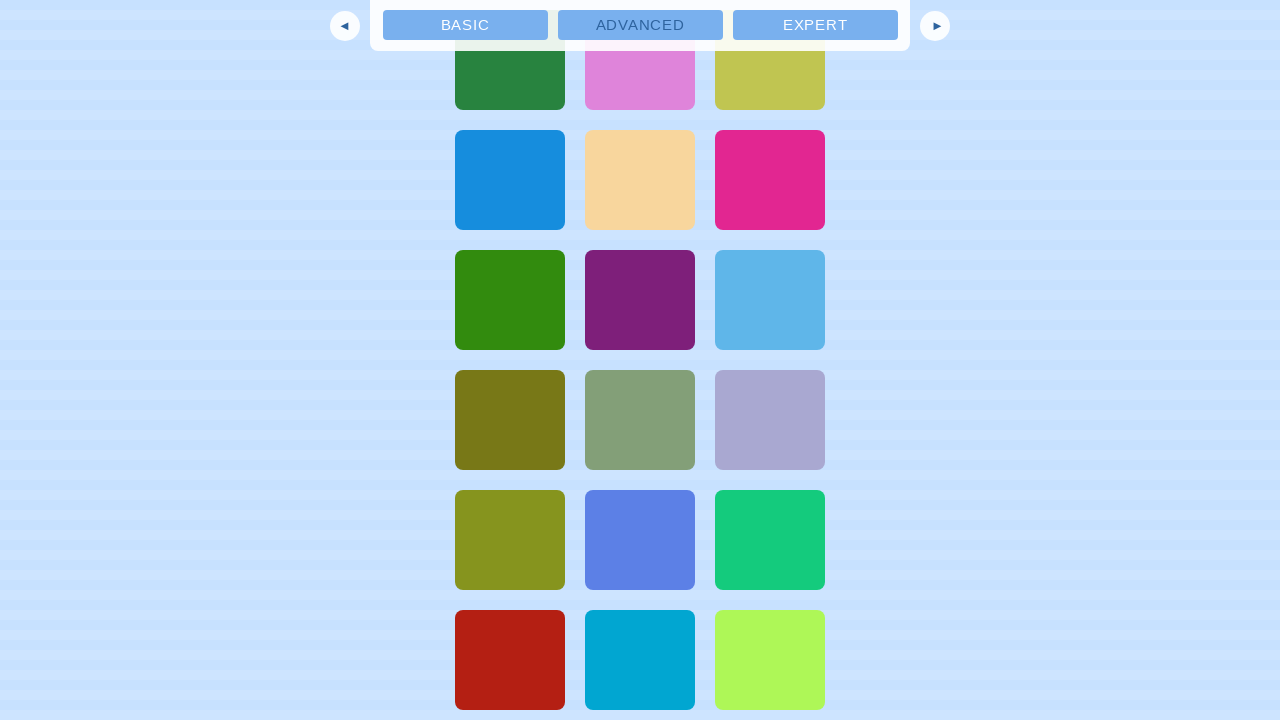

Waited for loader to disappear - new content loaded
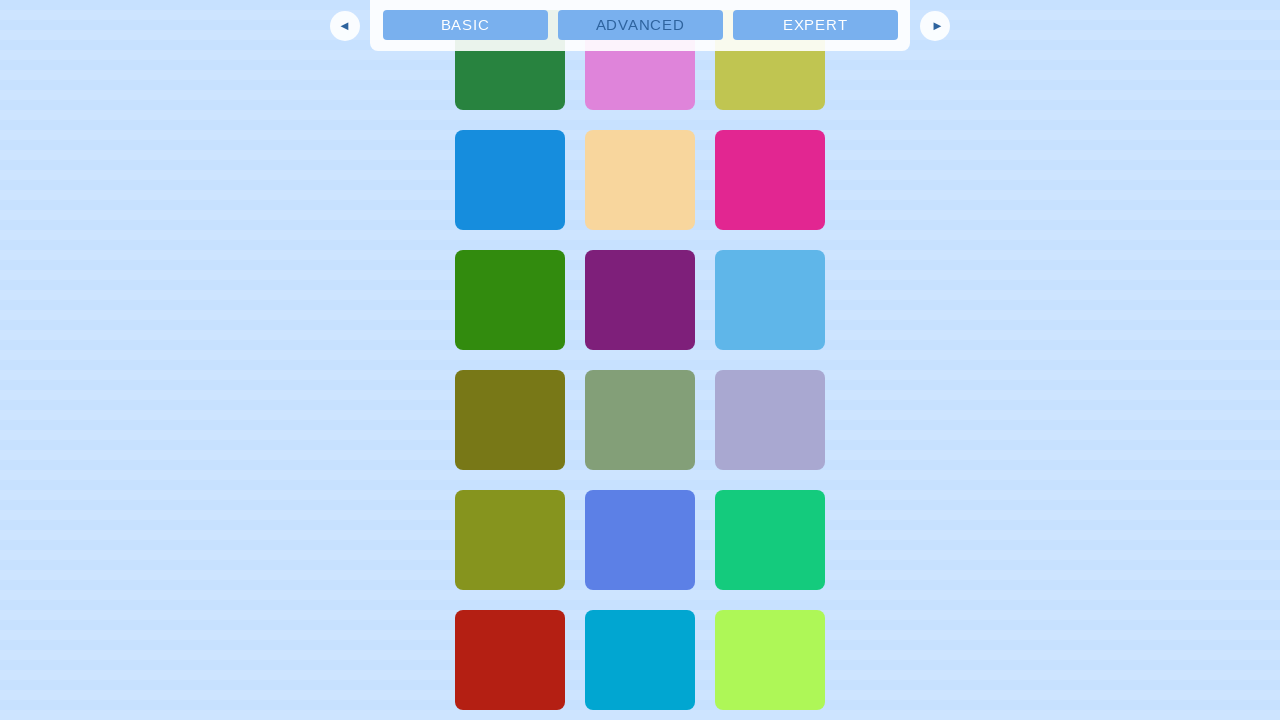

Scrolled down to 2000px to trigger infinite scroll
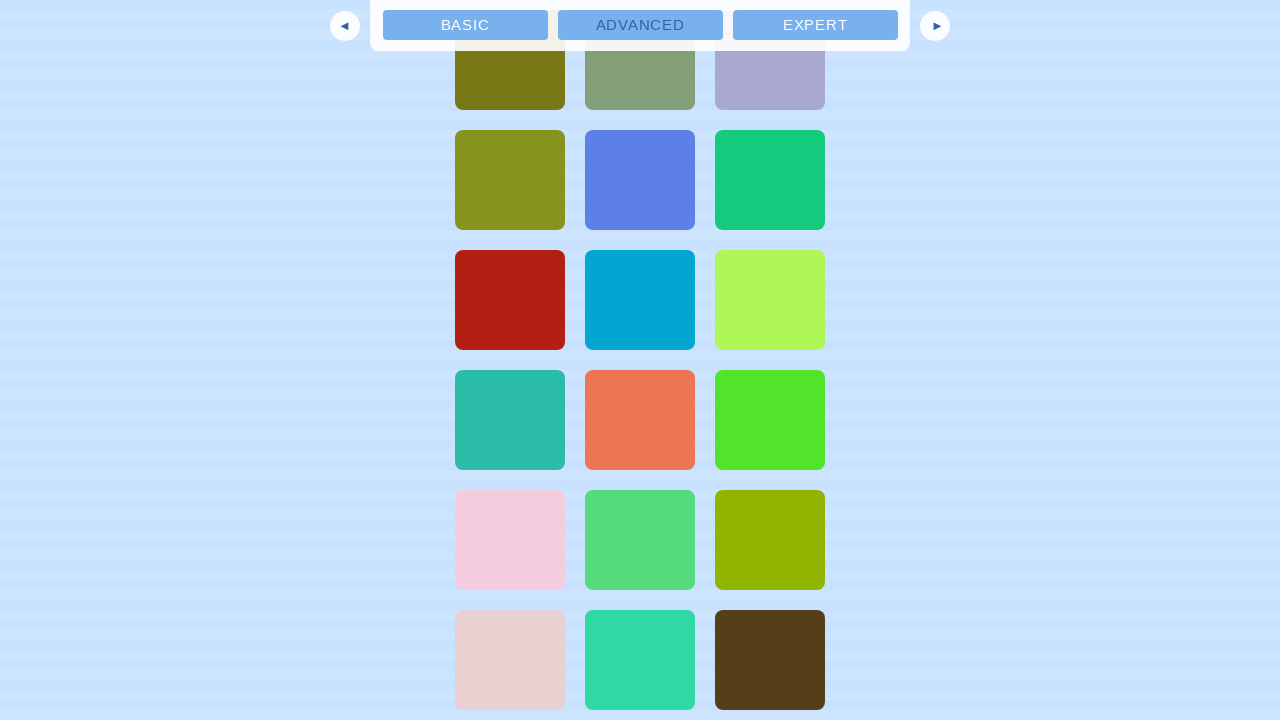

Waited for loader to disappear - new content loaded
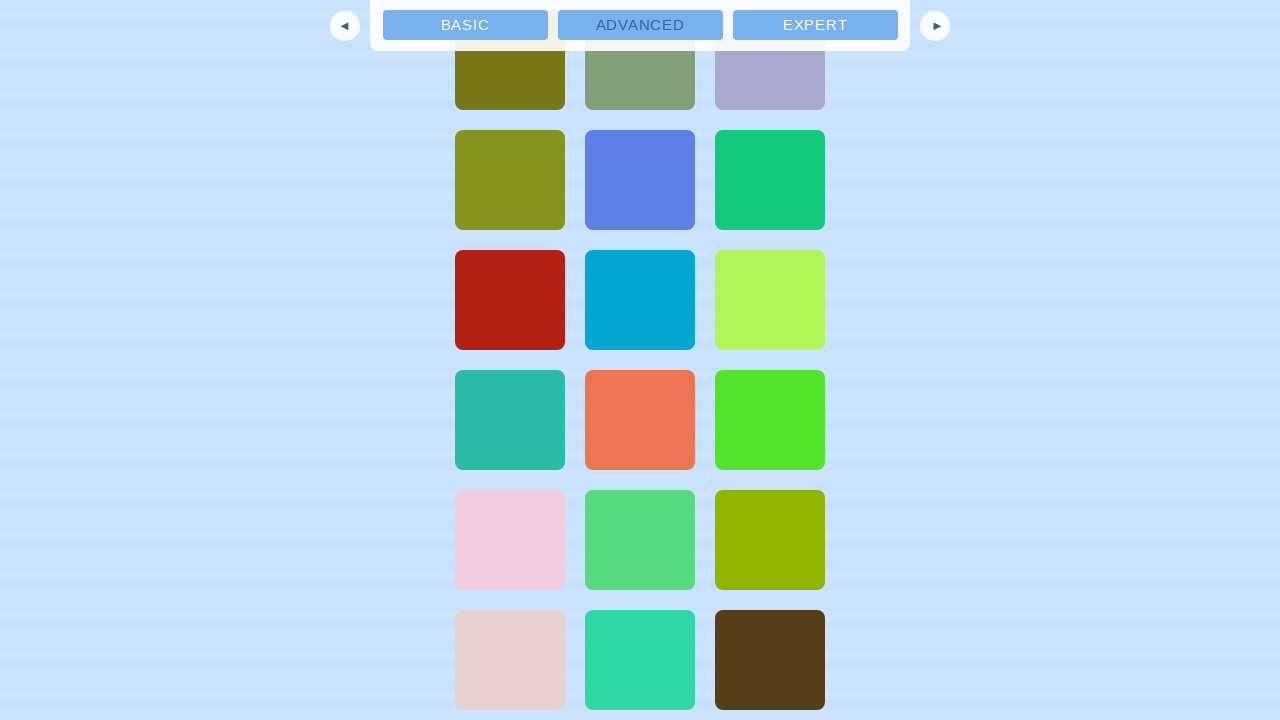

Verified that boxes have loaded on the page
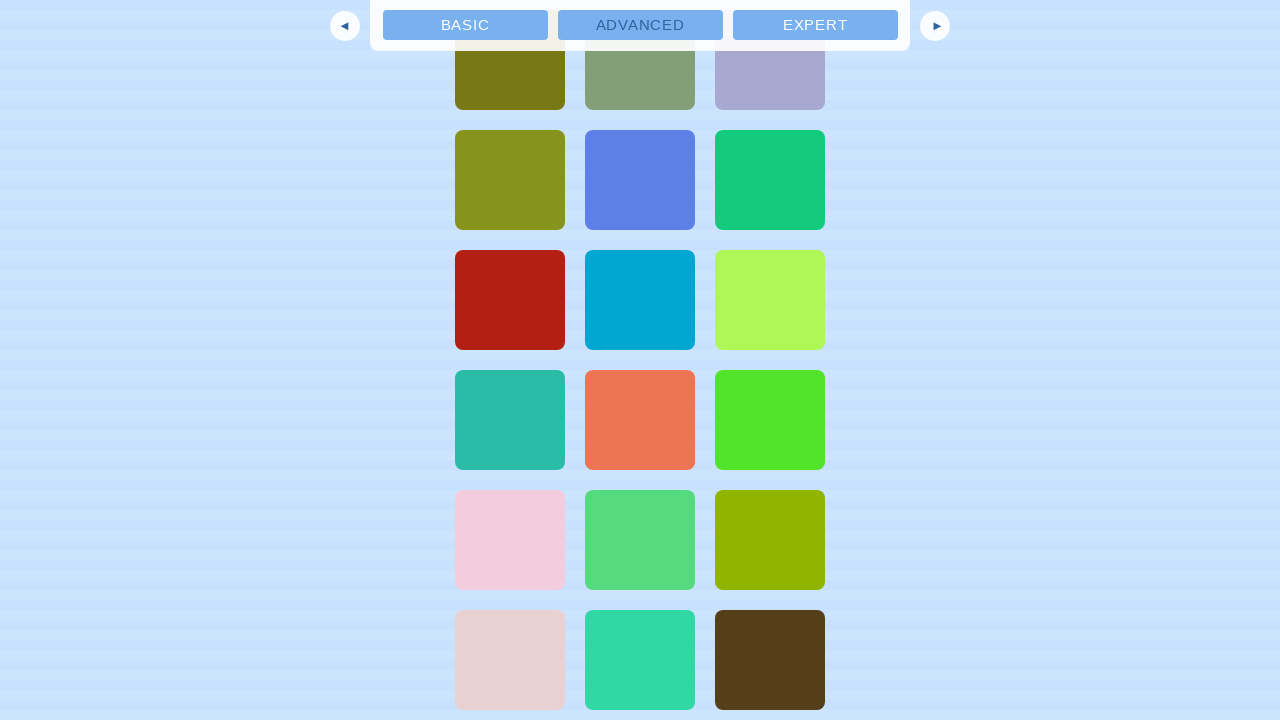

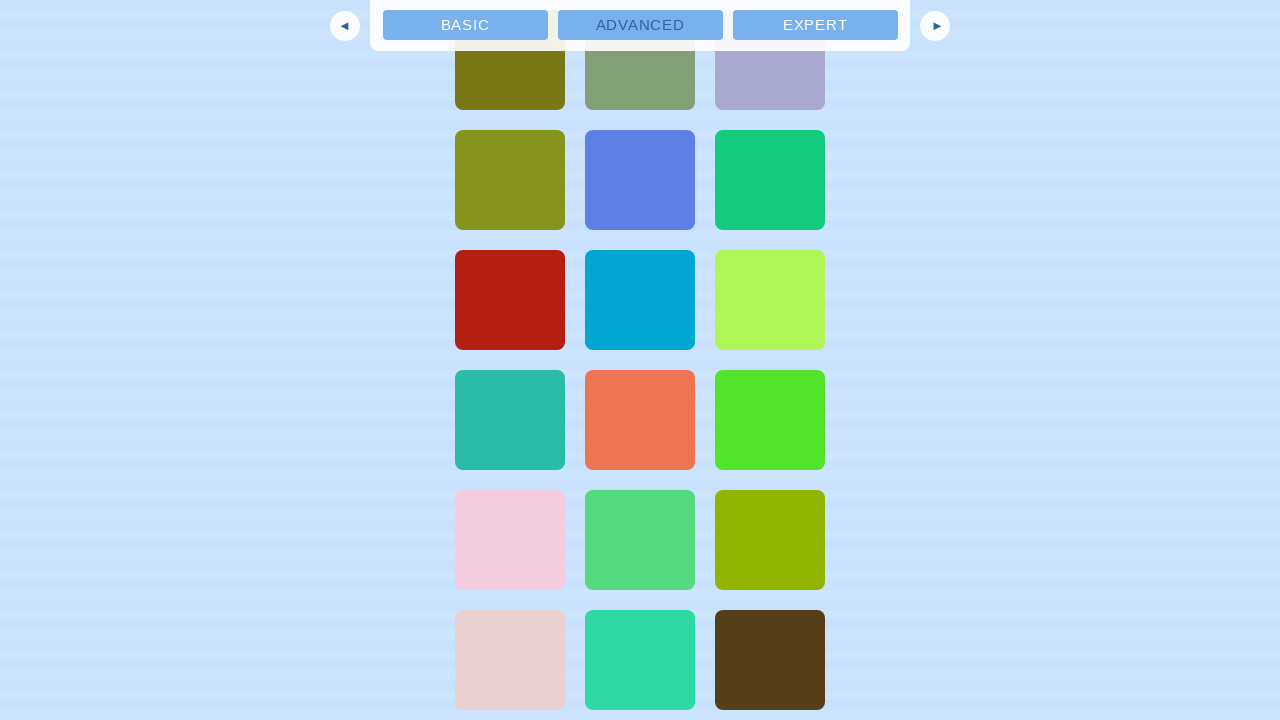